Navigates to an OpenCart demo site and verifies that footer links are present, specifically checking for "About Us" link

Starting URL: https://naveenautomationlabs.com/opencart/

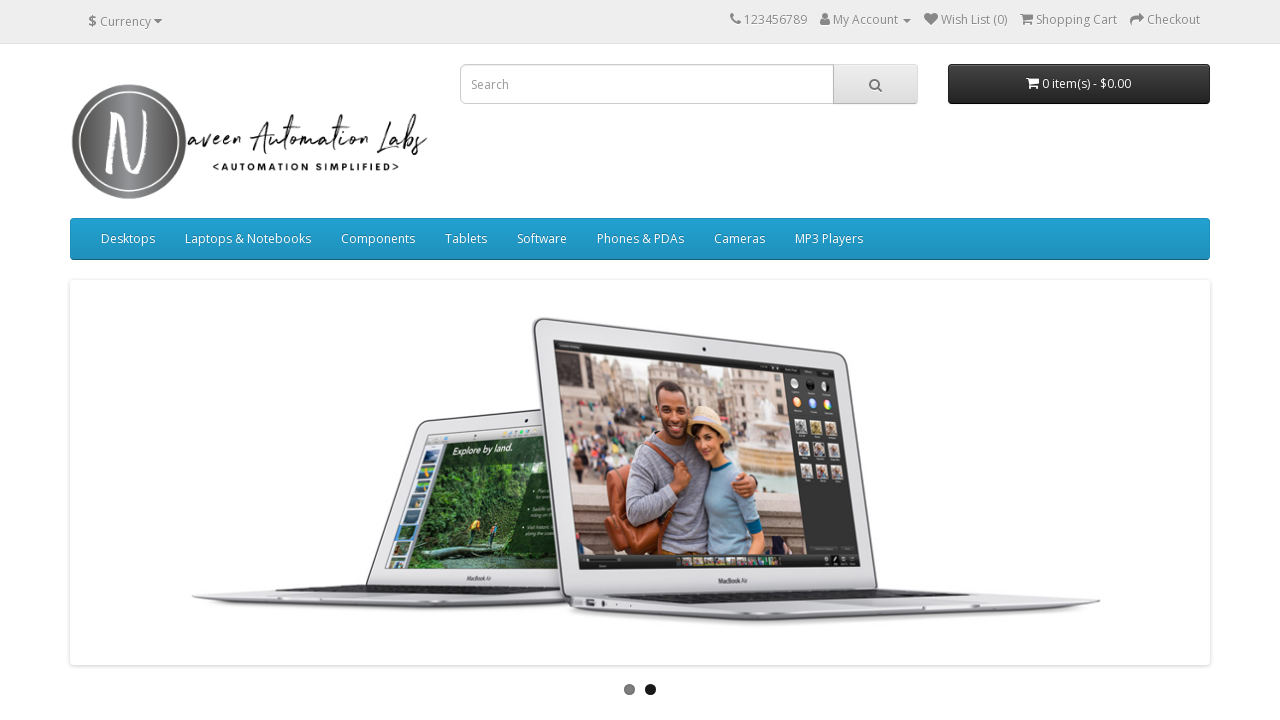

Waited for footer links to load
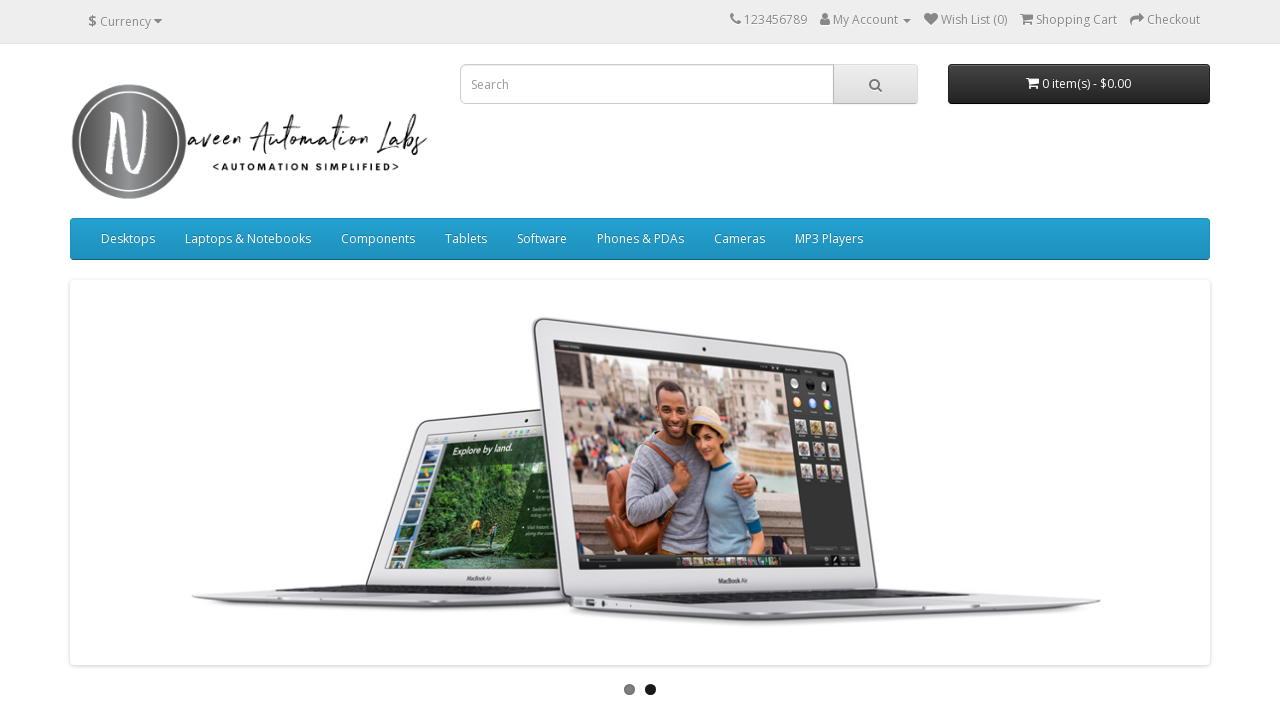

Retrieved all footer links
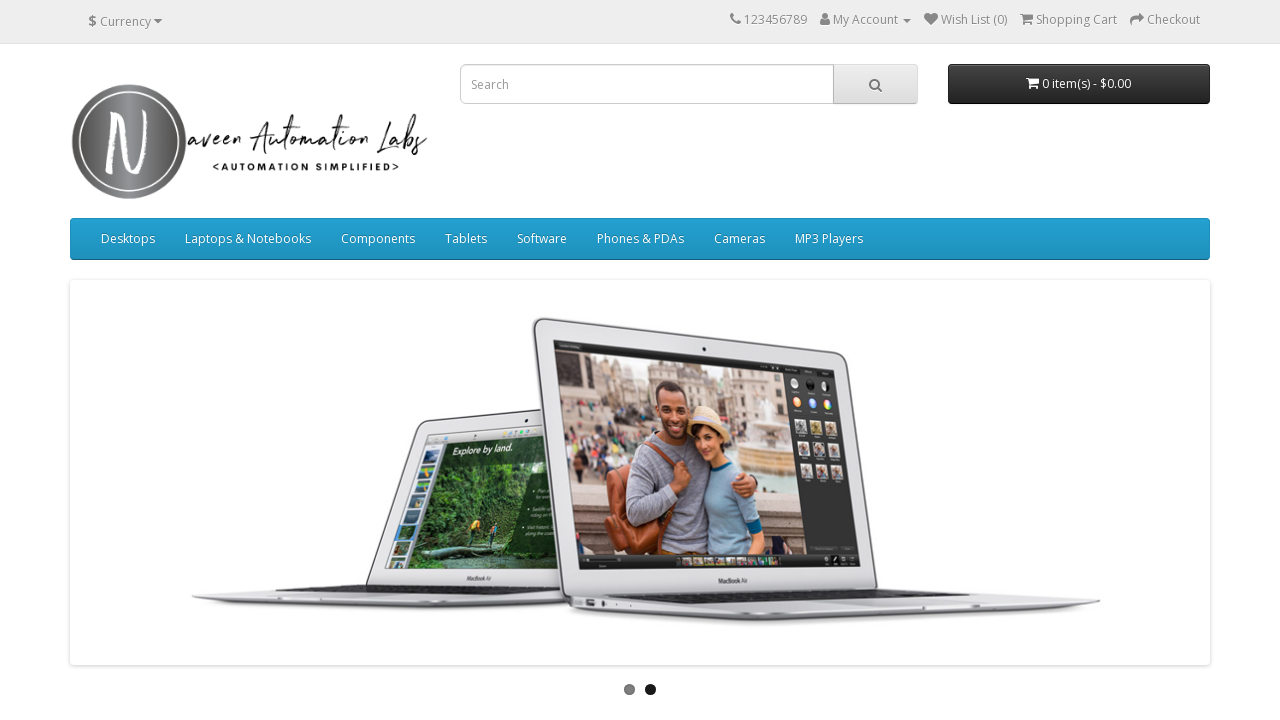

Verified footer links exist - found 16 links
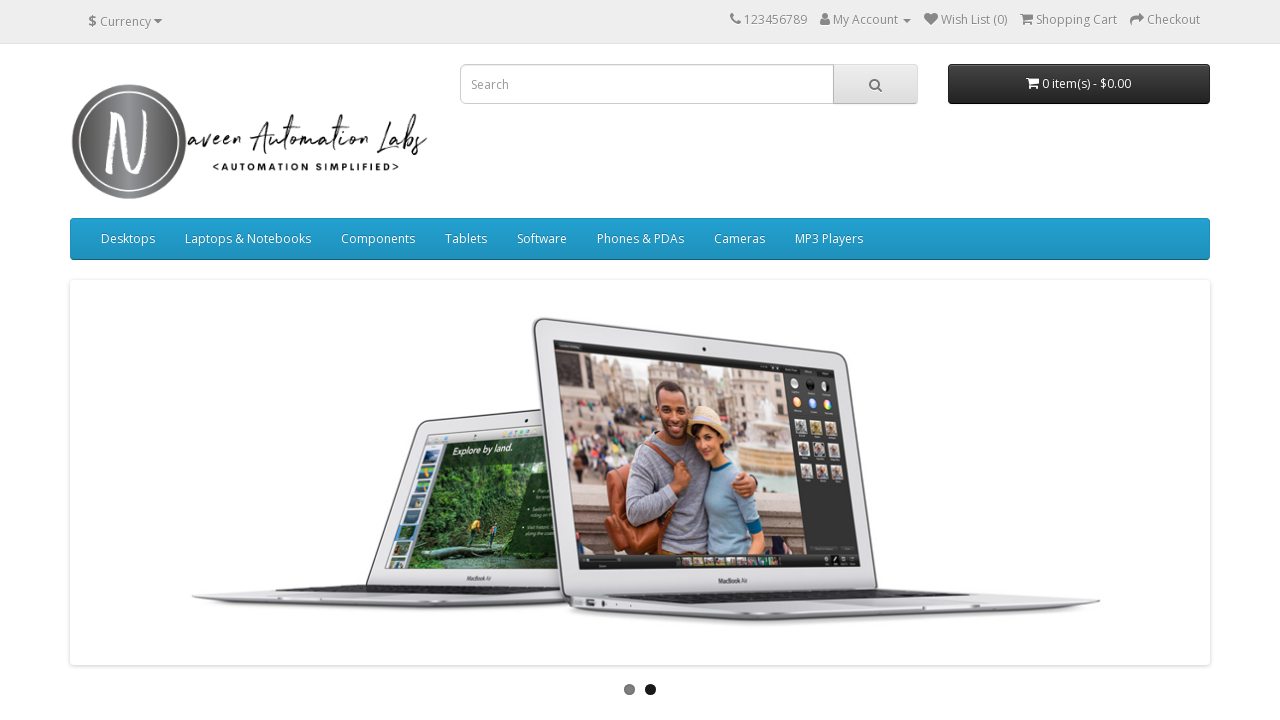

Found 'About Us' link in footer
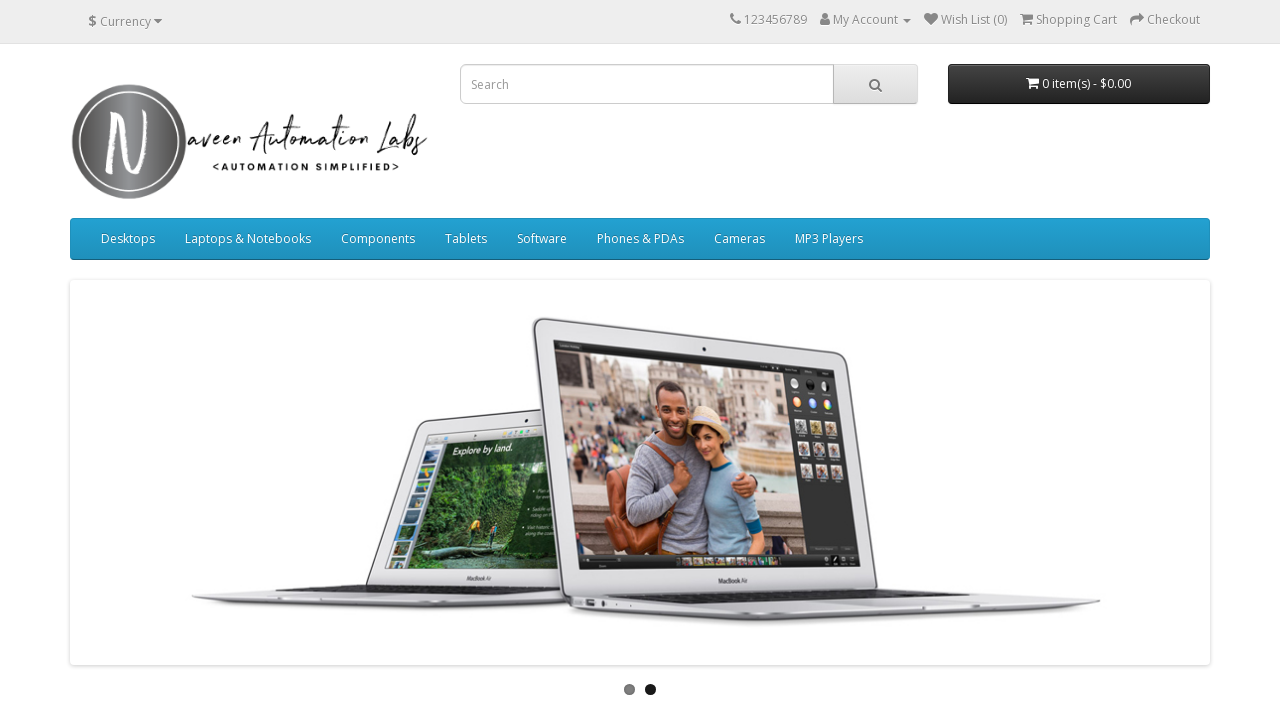

Verified 'About Us' link is present in footer
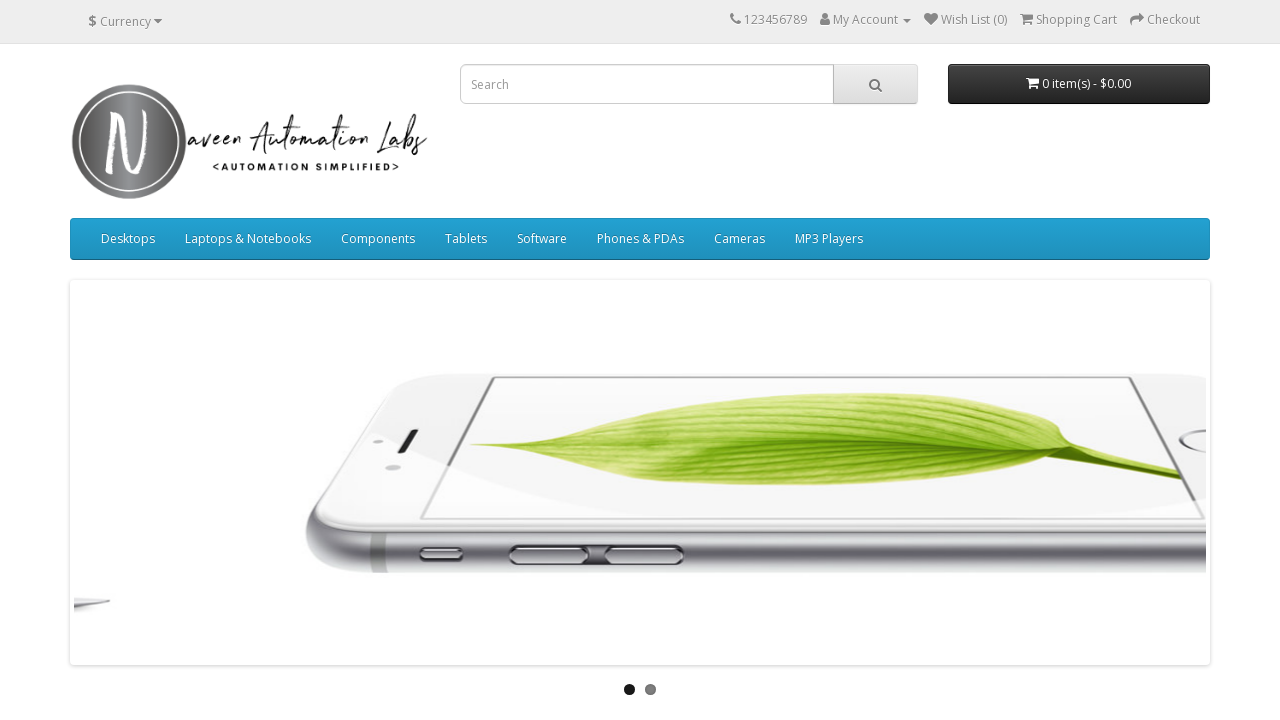

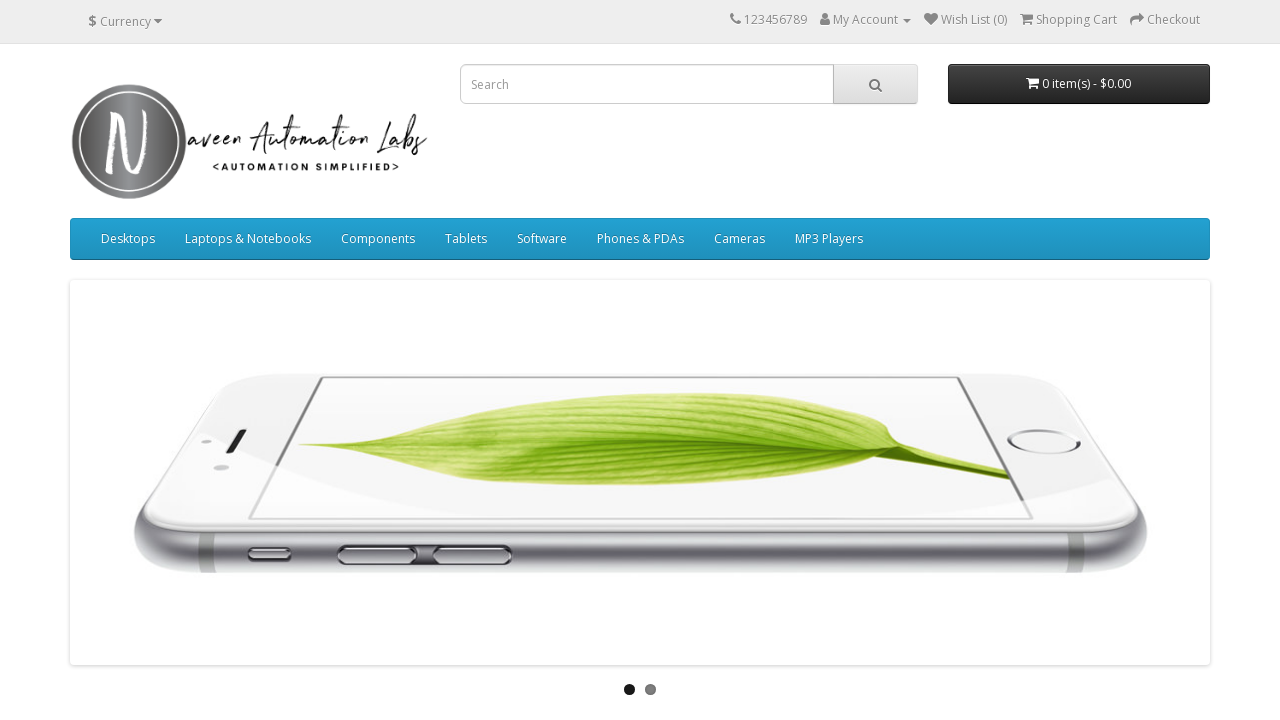